Navigates to W3Schools HTML tables page and verifies the presence of "Austria" in the customers table

Starting URL: https://www.w3schools.com/html/html_tables.asp

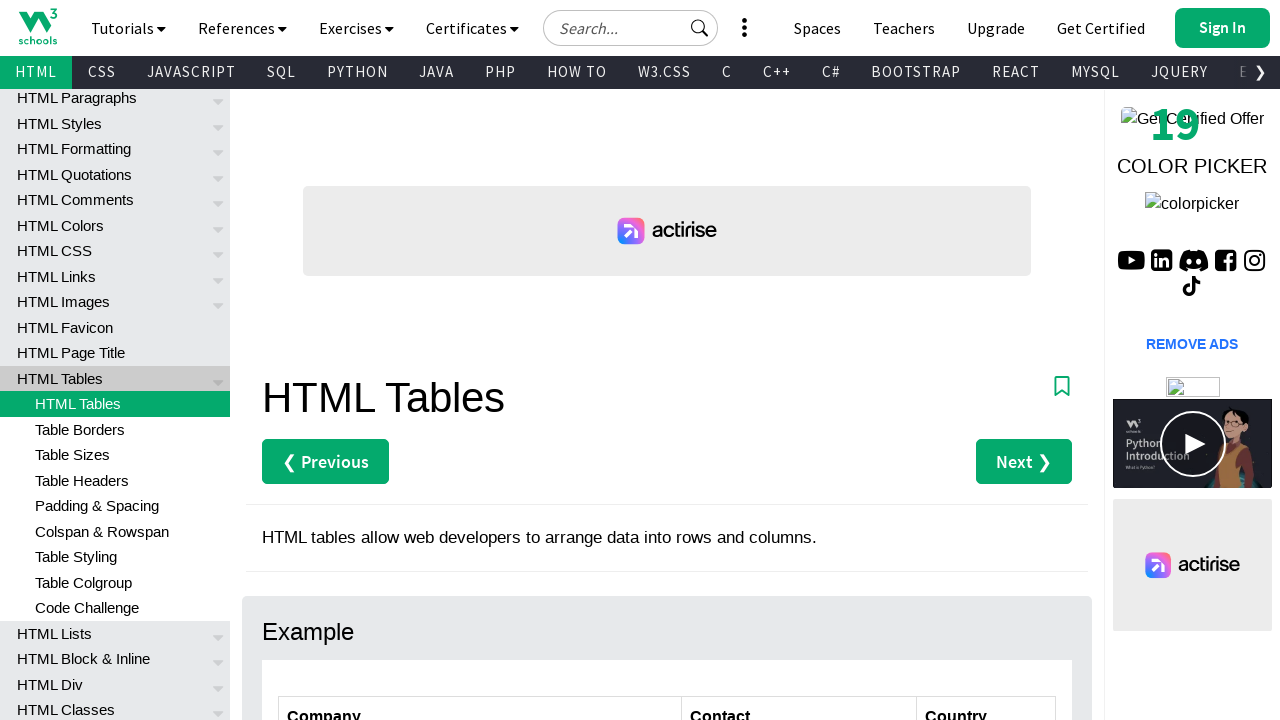

Navigated to W3Schools HTML tables page
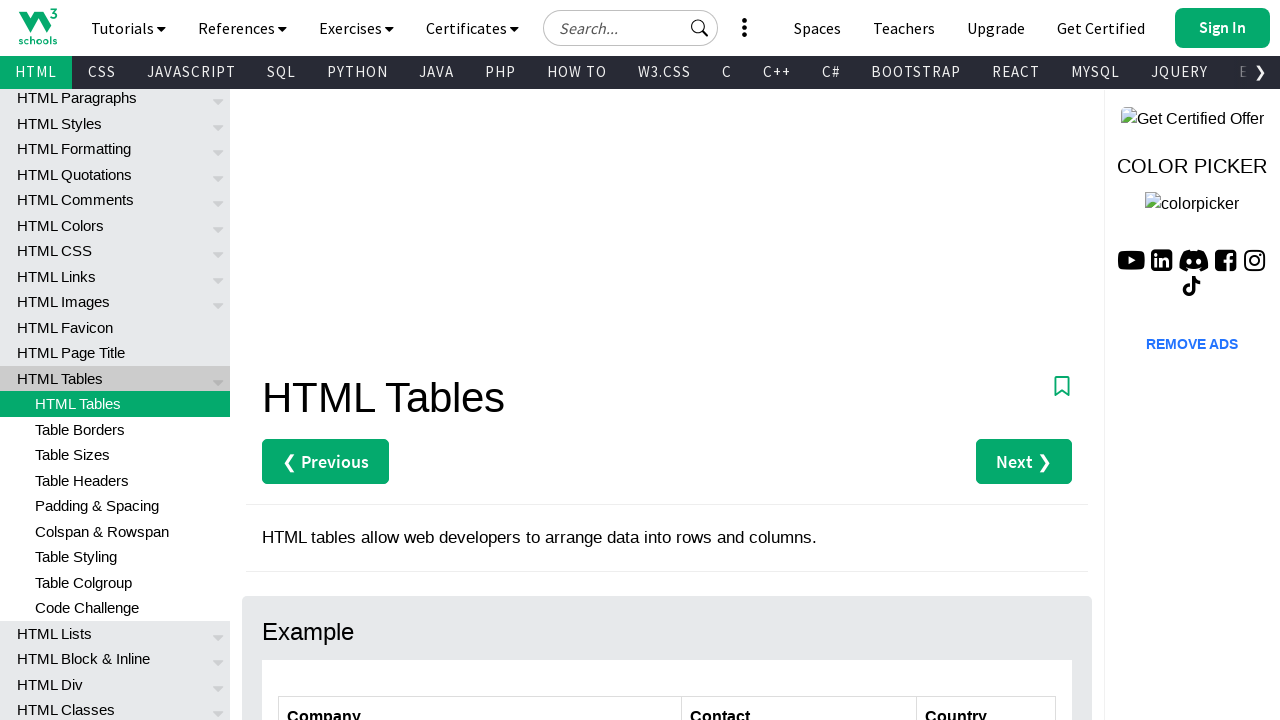

Customers table loaded and is visible
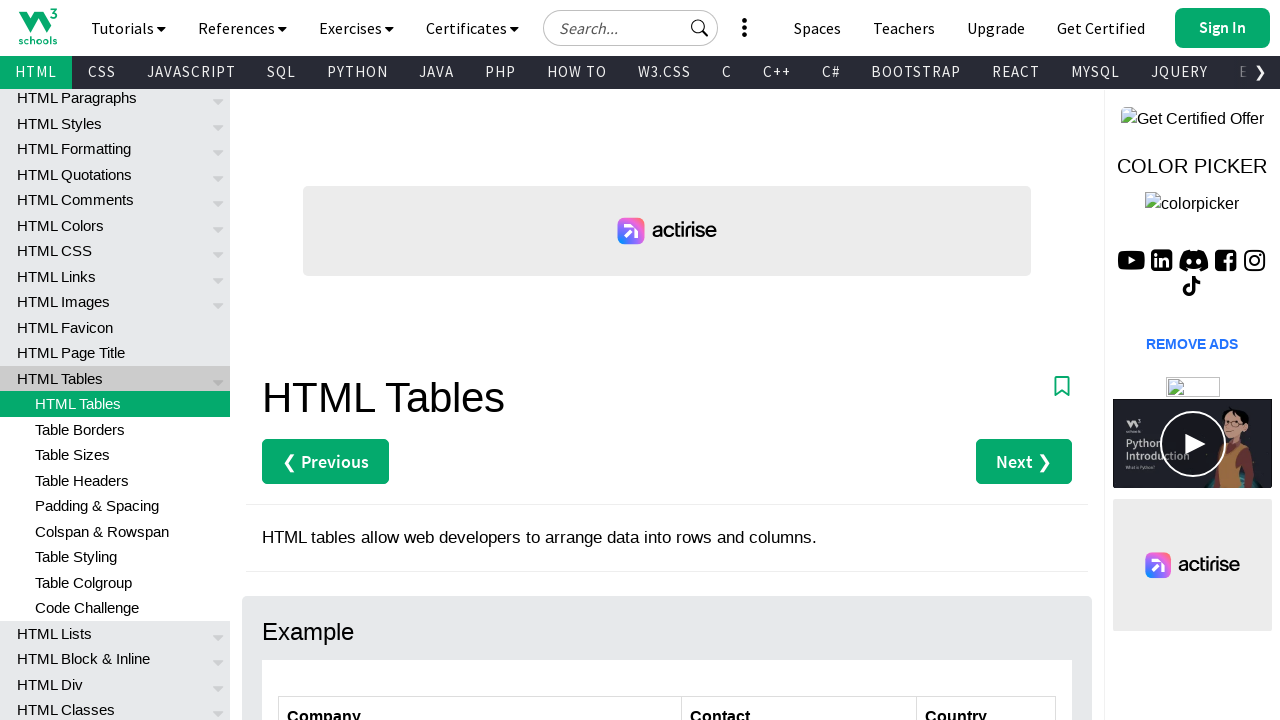

Retrieved all rows from customers table
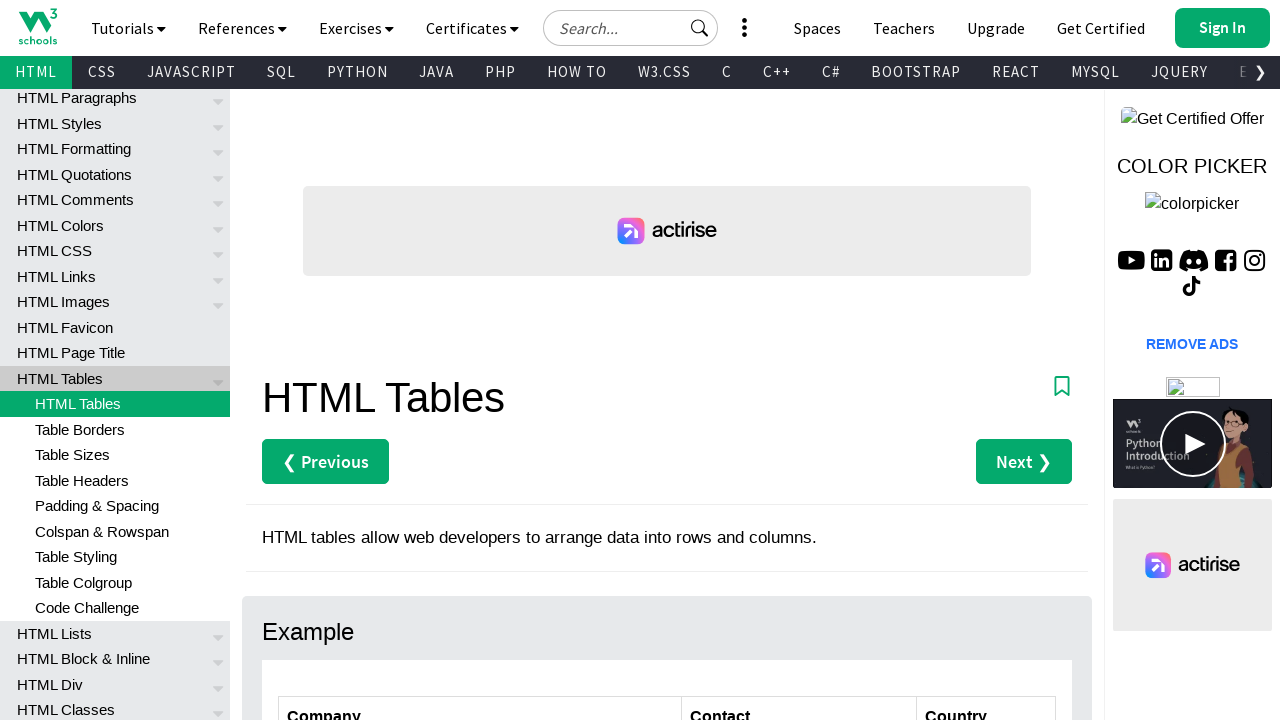

Found 'Austria' in customers table
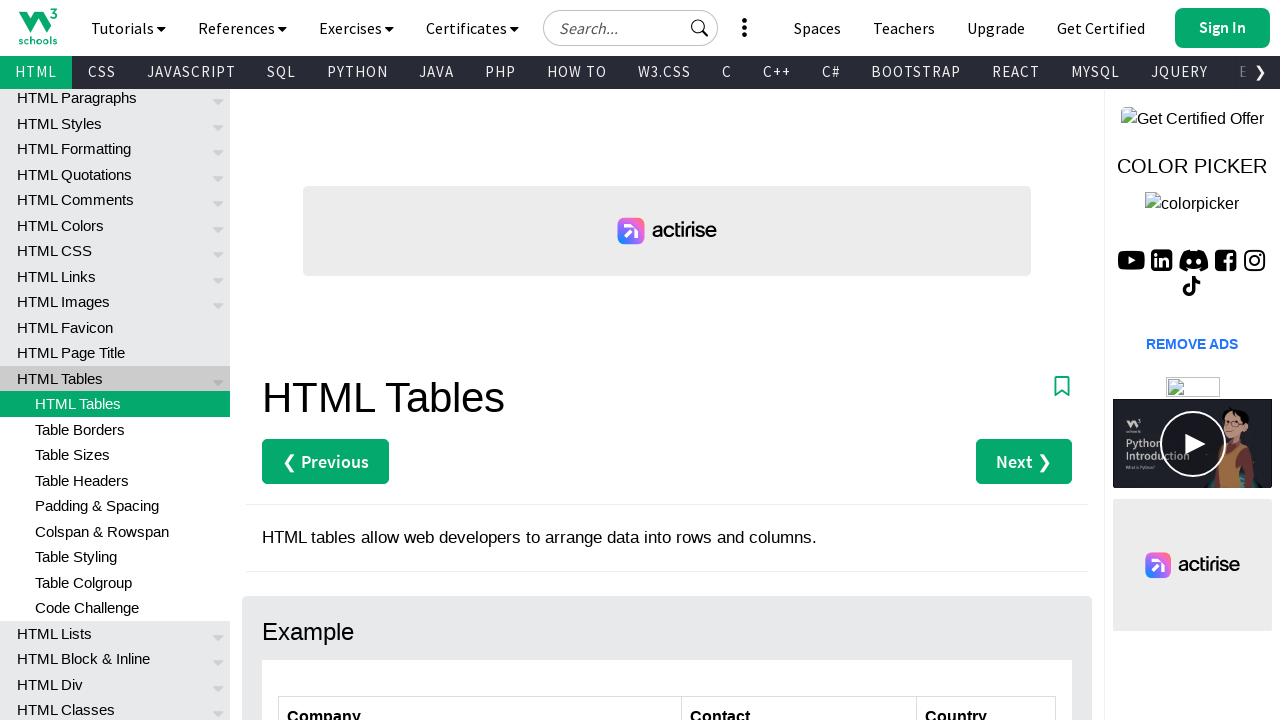

Verified that Austria is present in the customers table
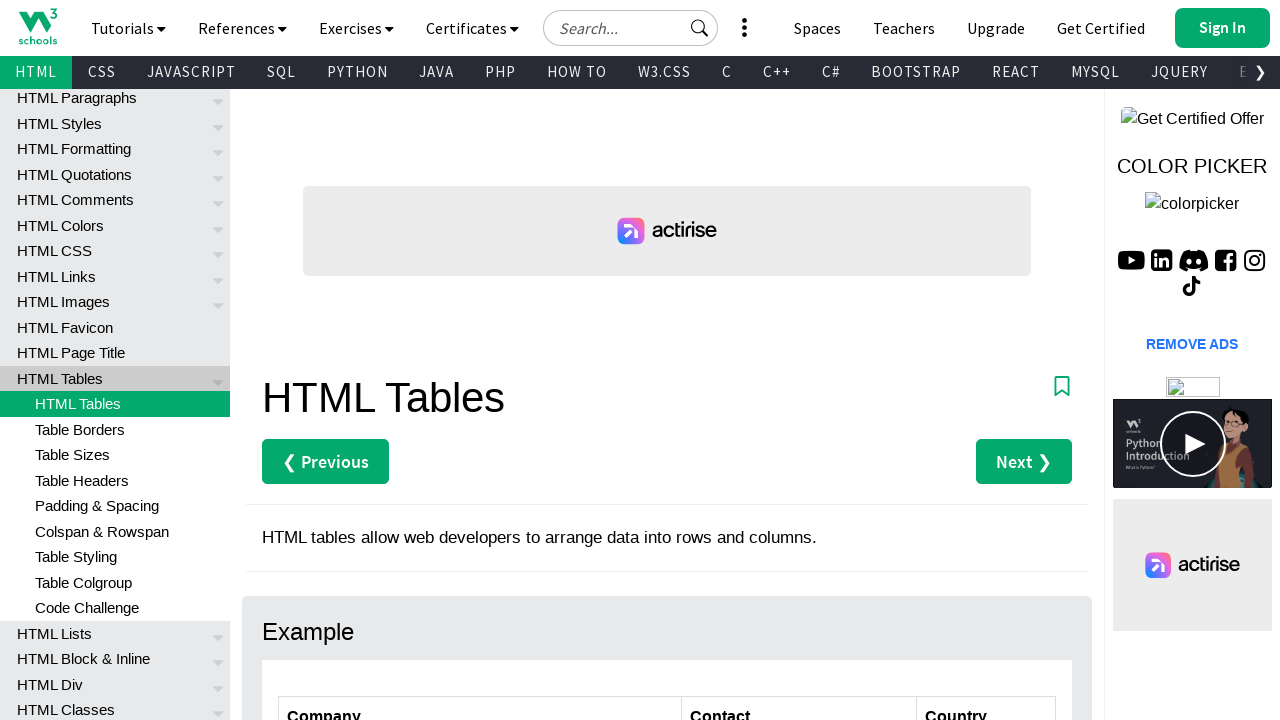

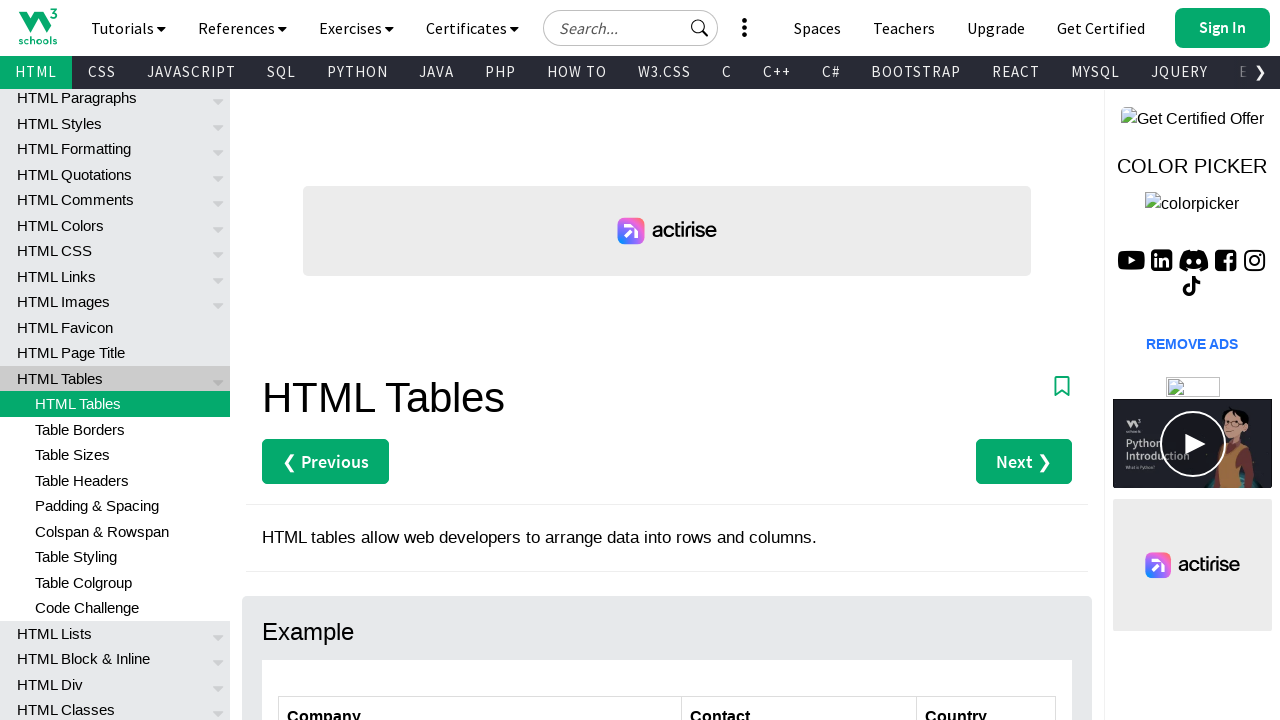